Navigates to three retail websites (Wayfair, Walmart, West Elm) and verifies that each page loads correctly by checking the page title

Starting URL: https://wayfair.com/

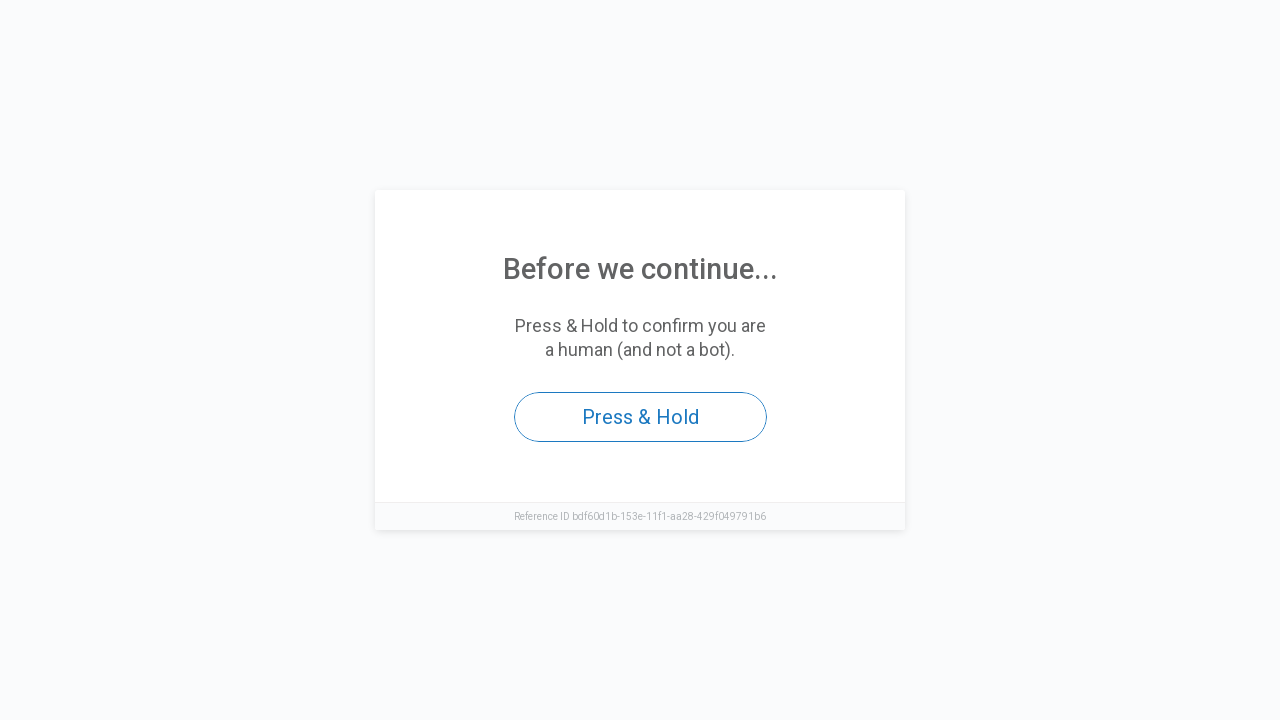

Set viewport size to 1920x1080
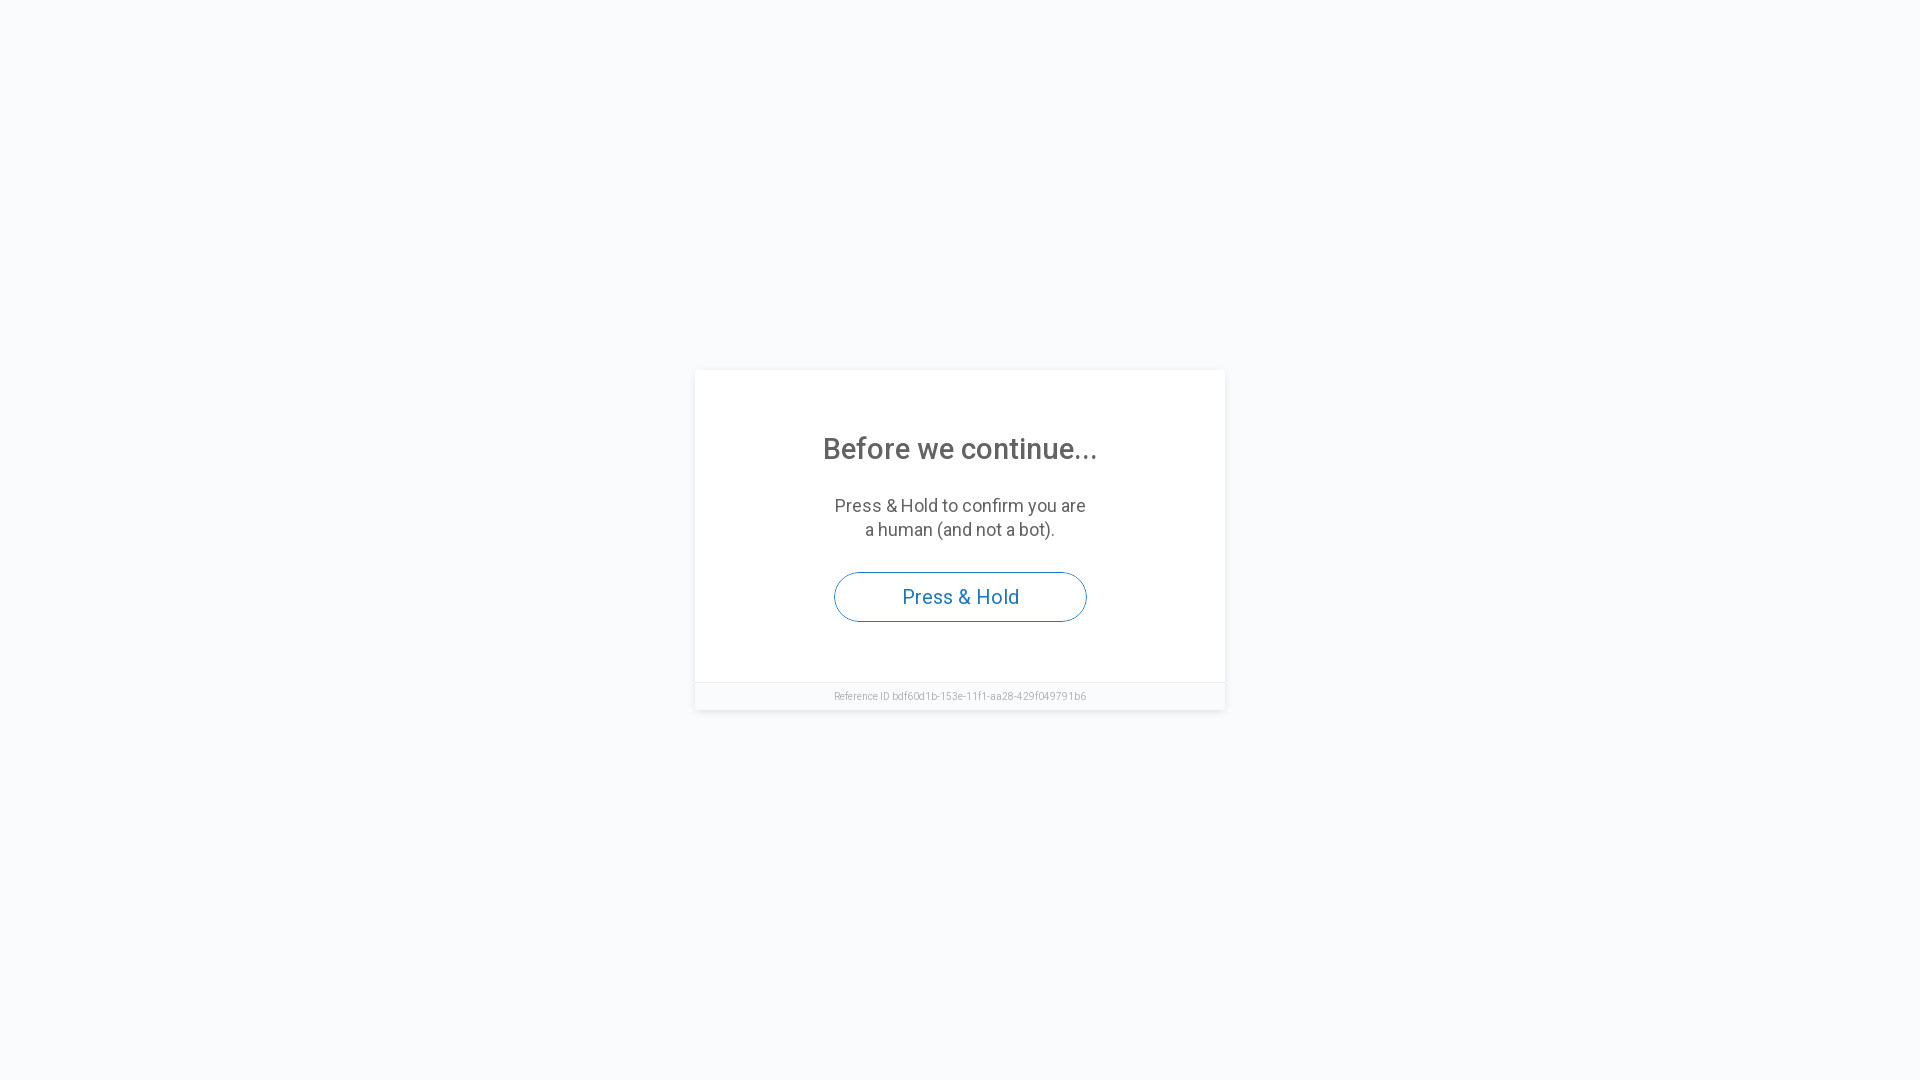

Retrieved Wayfair page title: Access to this page has been denied
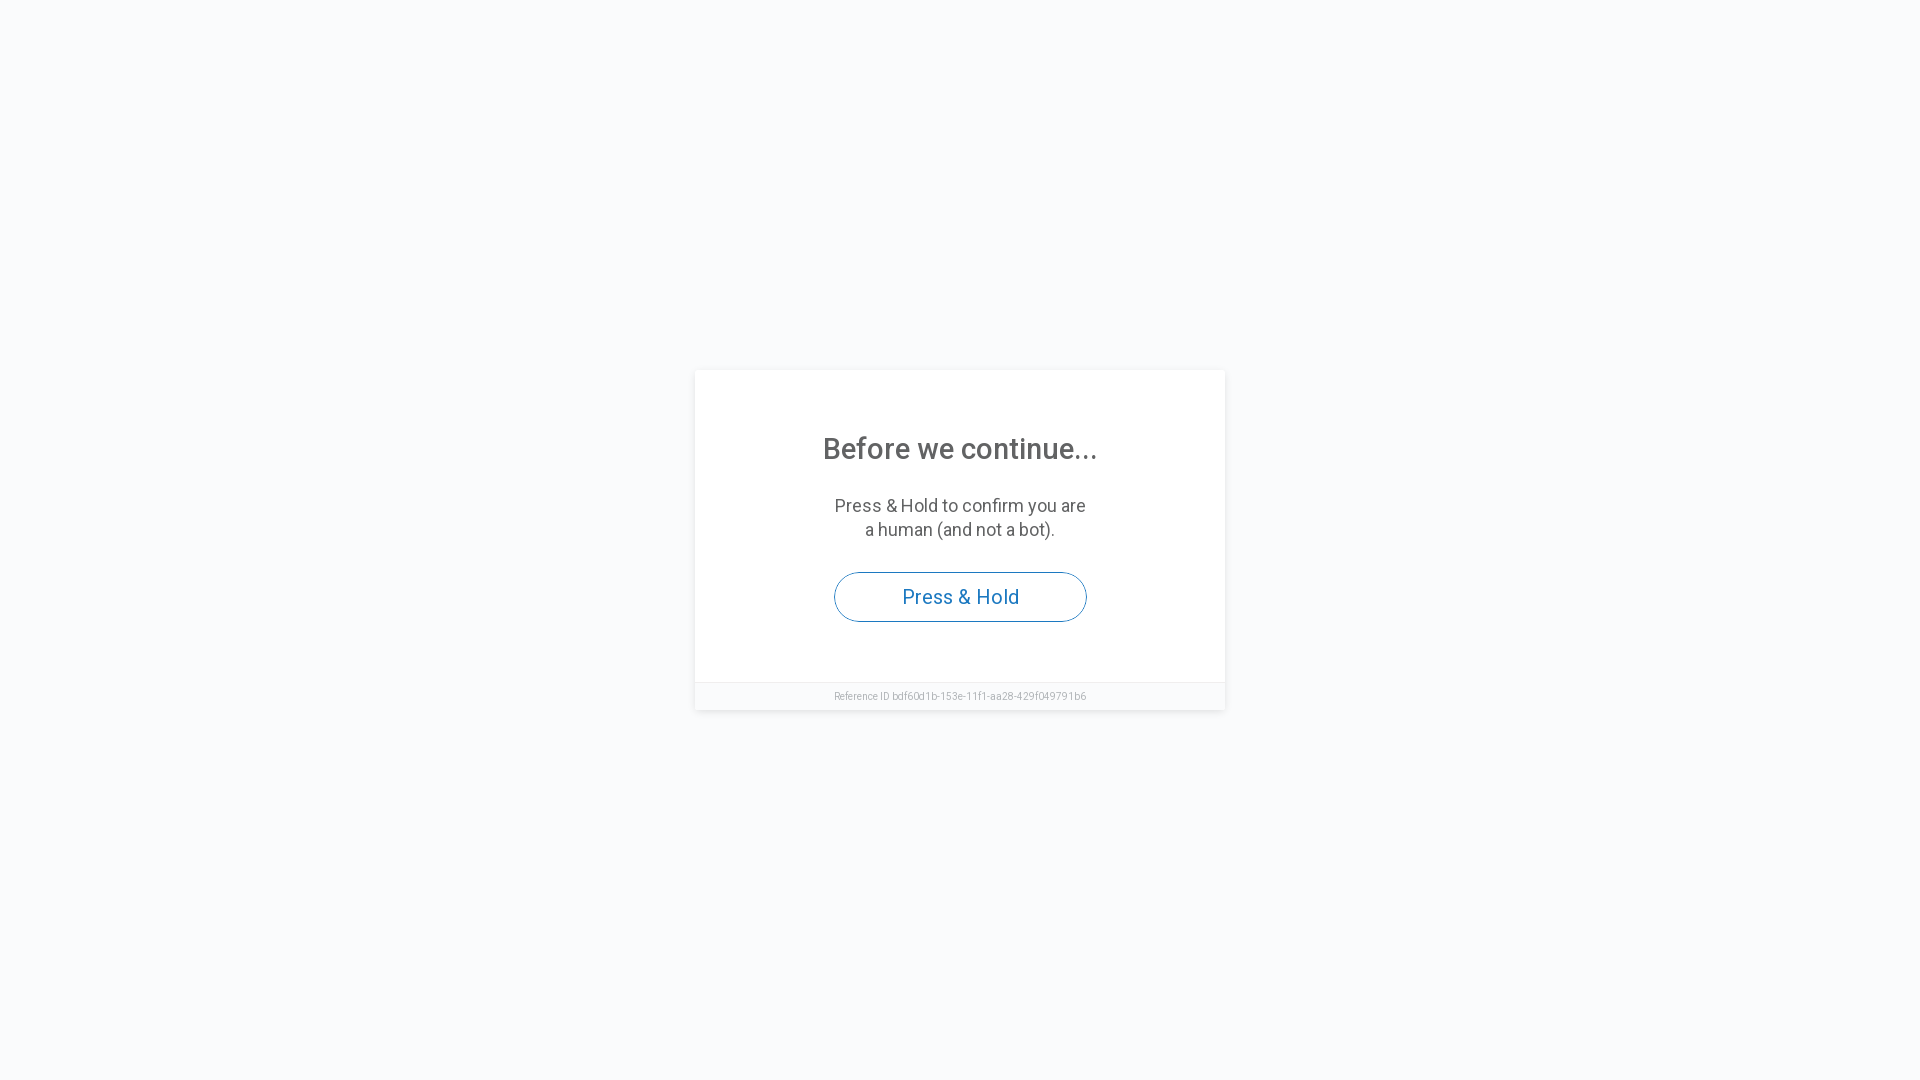

Navigated to Walmart homepage
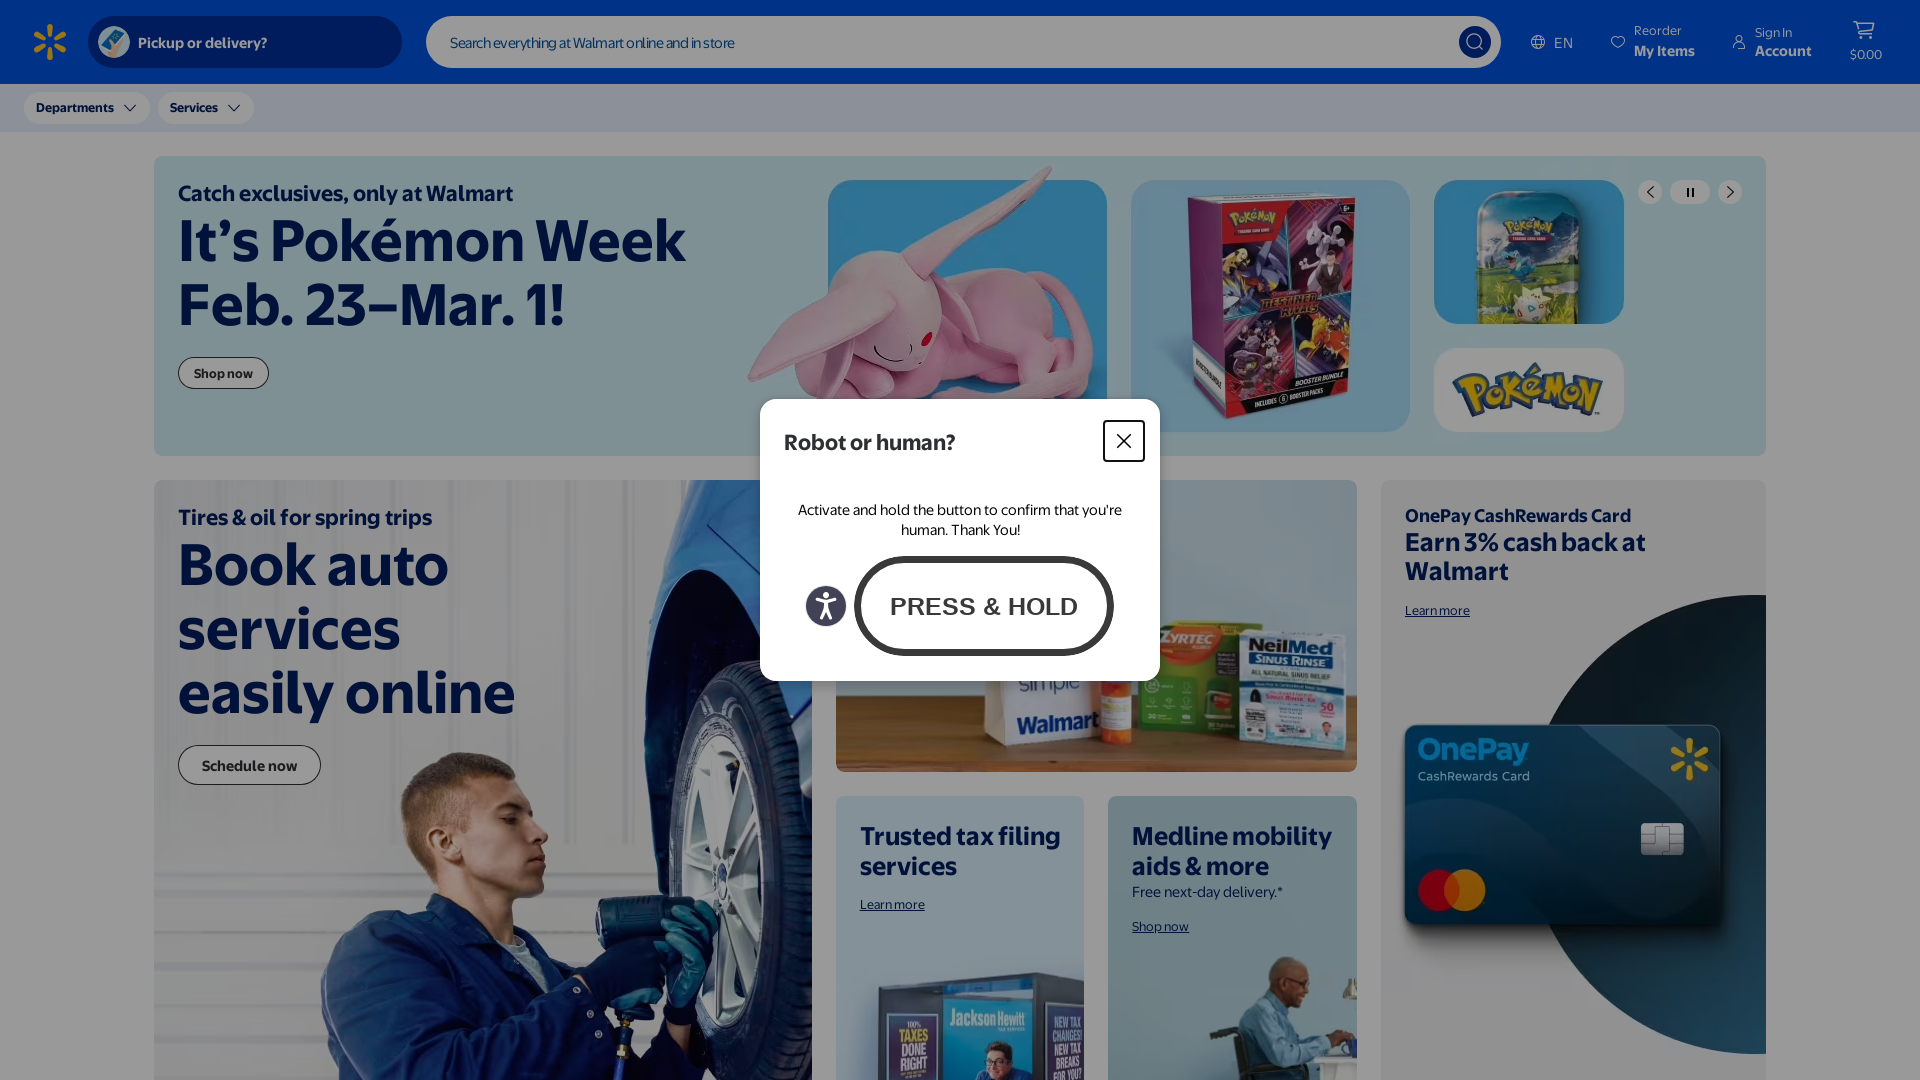

Retrieved Walmart page title: Walmart | Save Money. Live better.
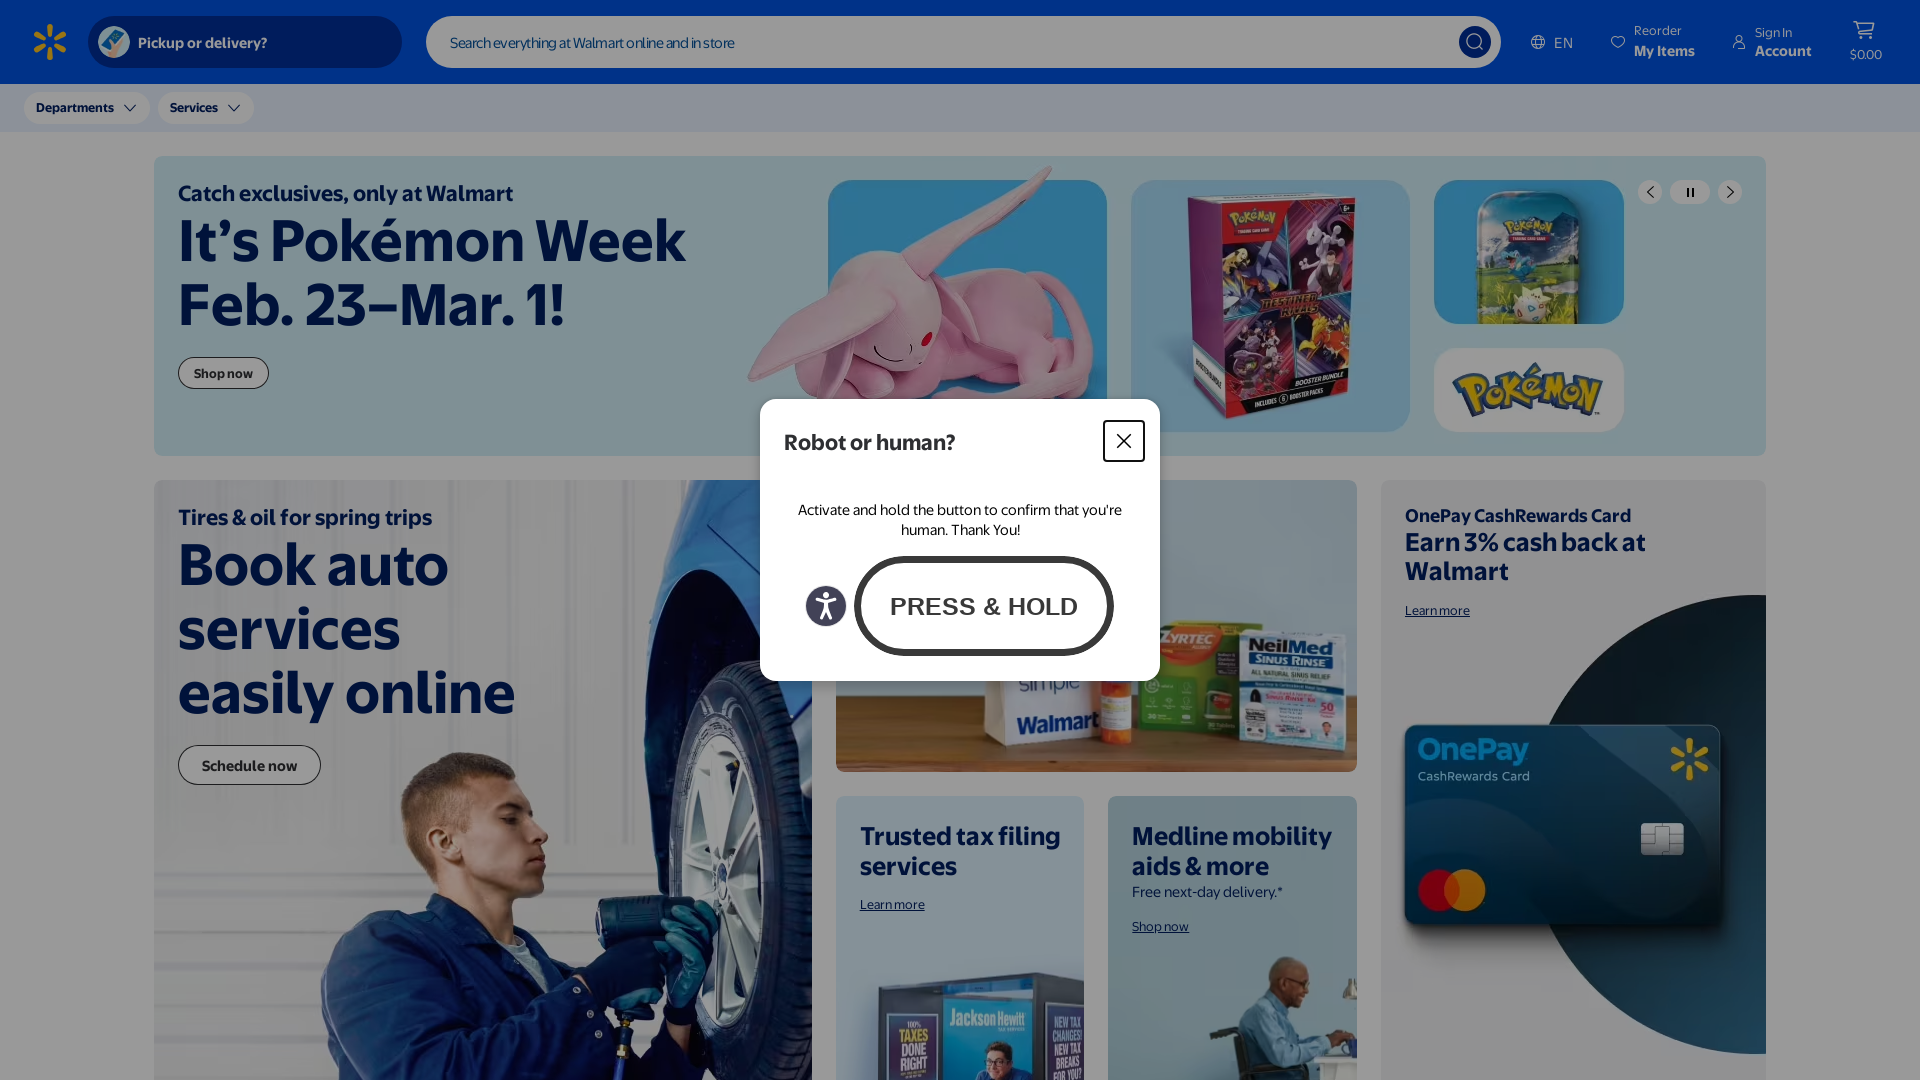

Navigated to West Elm homepage
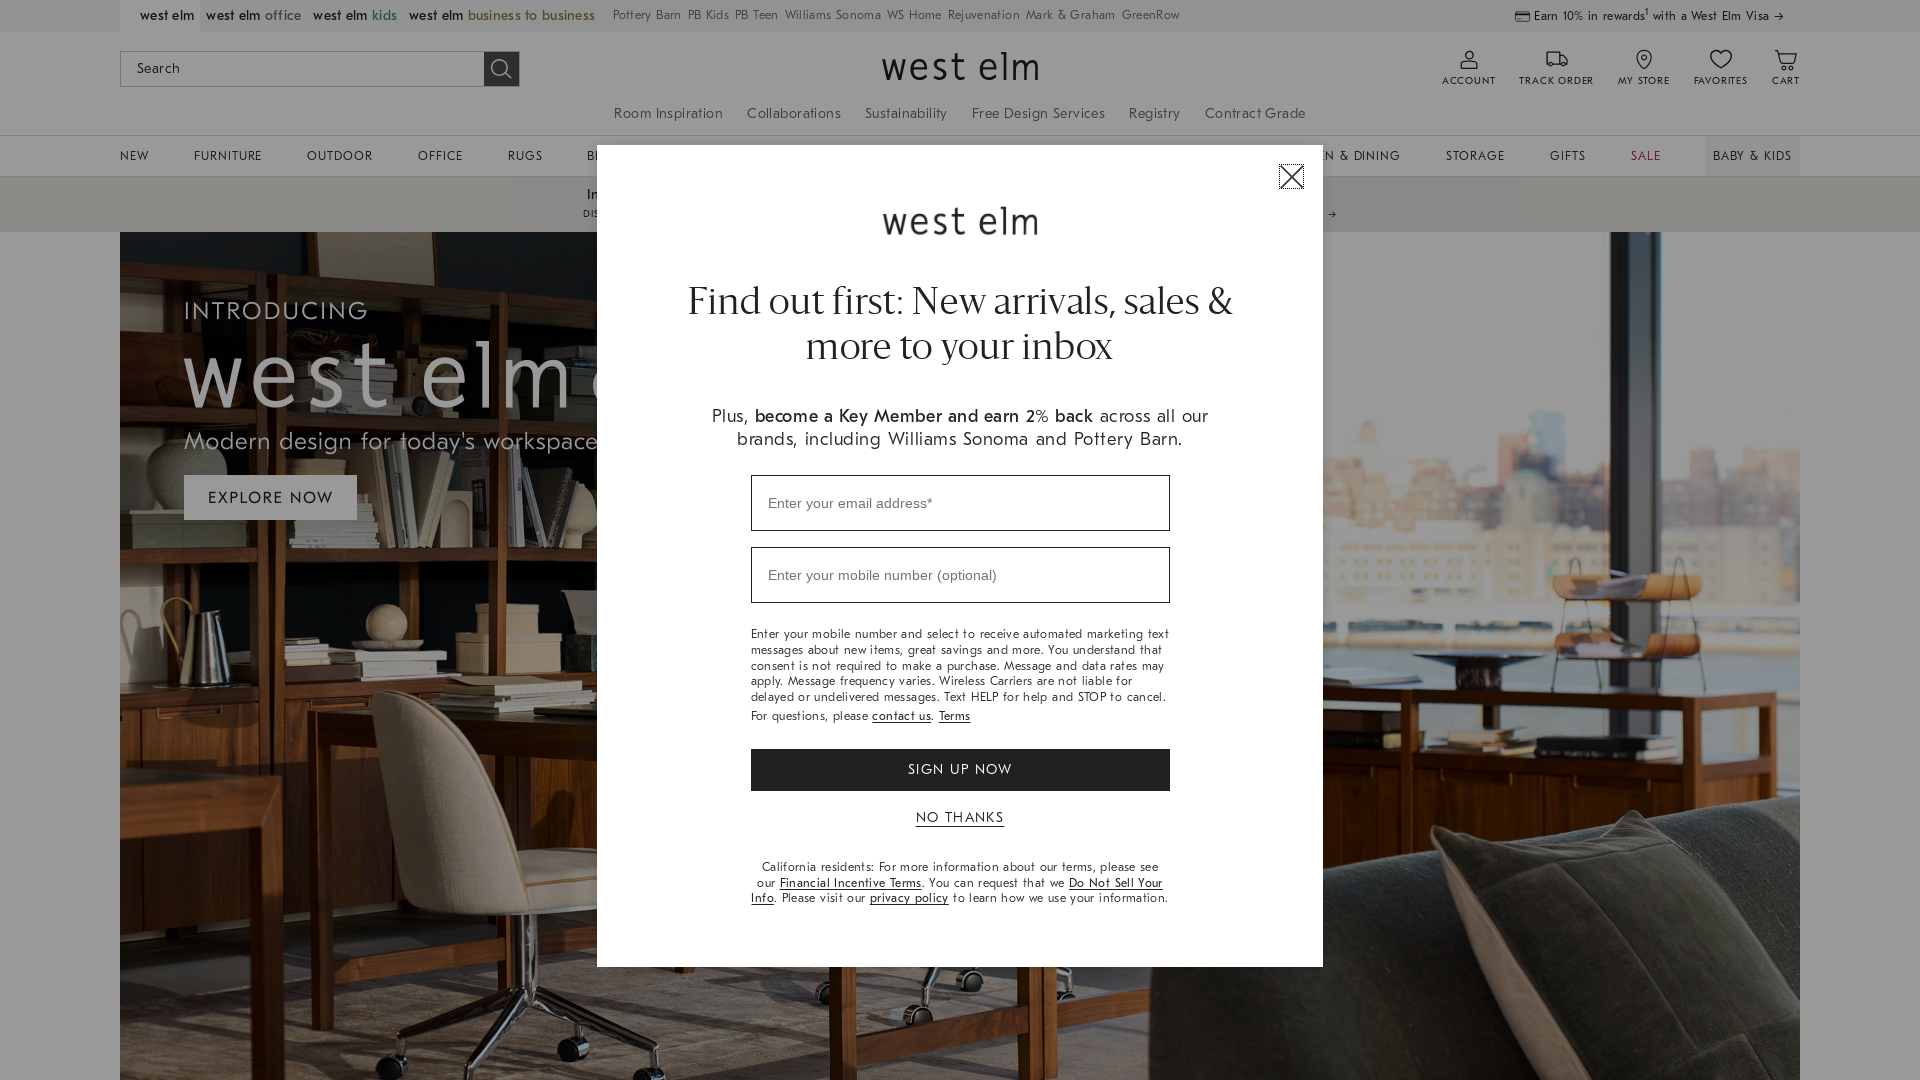

Retrieved West Elm page title: West Elm: Modern Furniture, Home Decor, Lighting & More
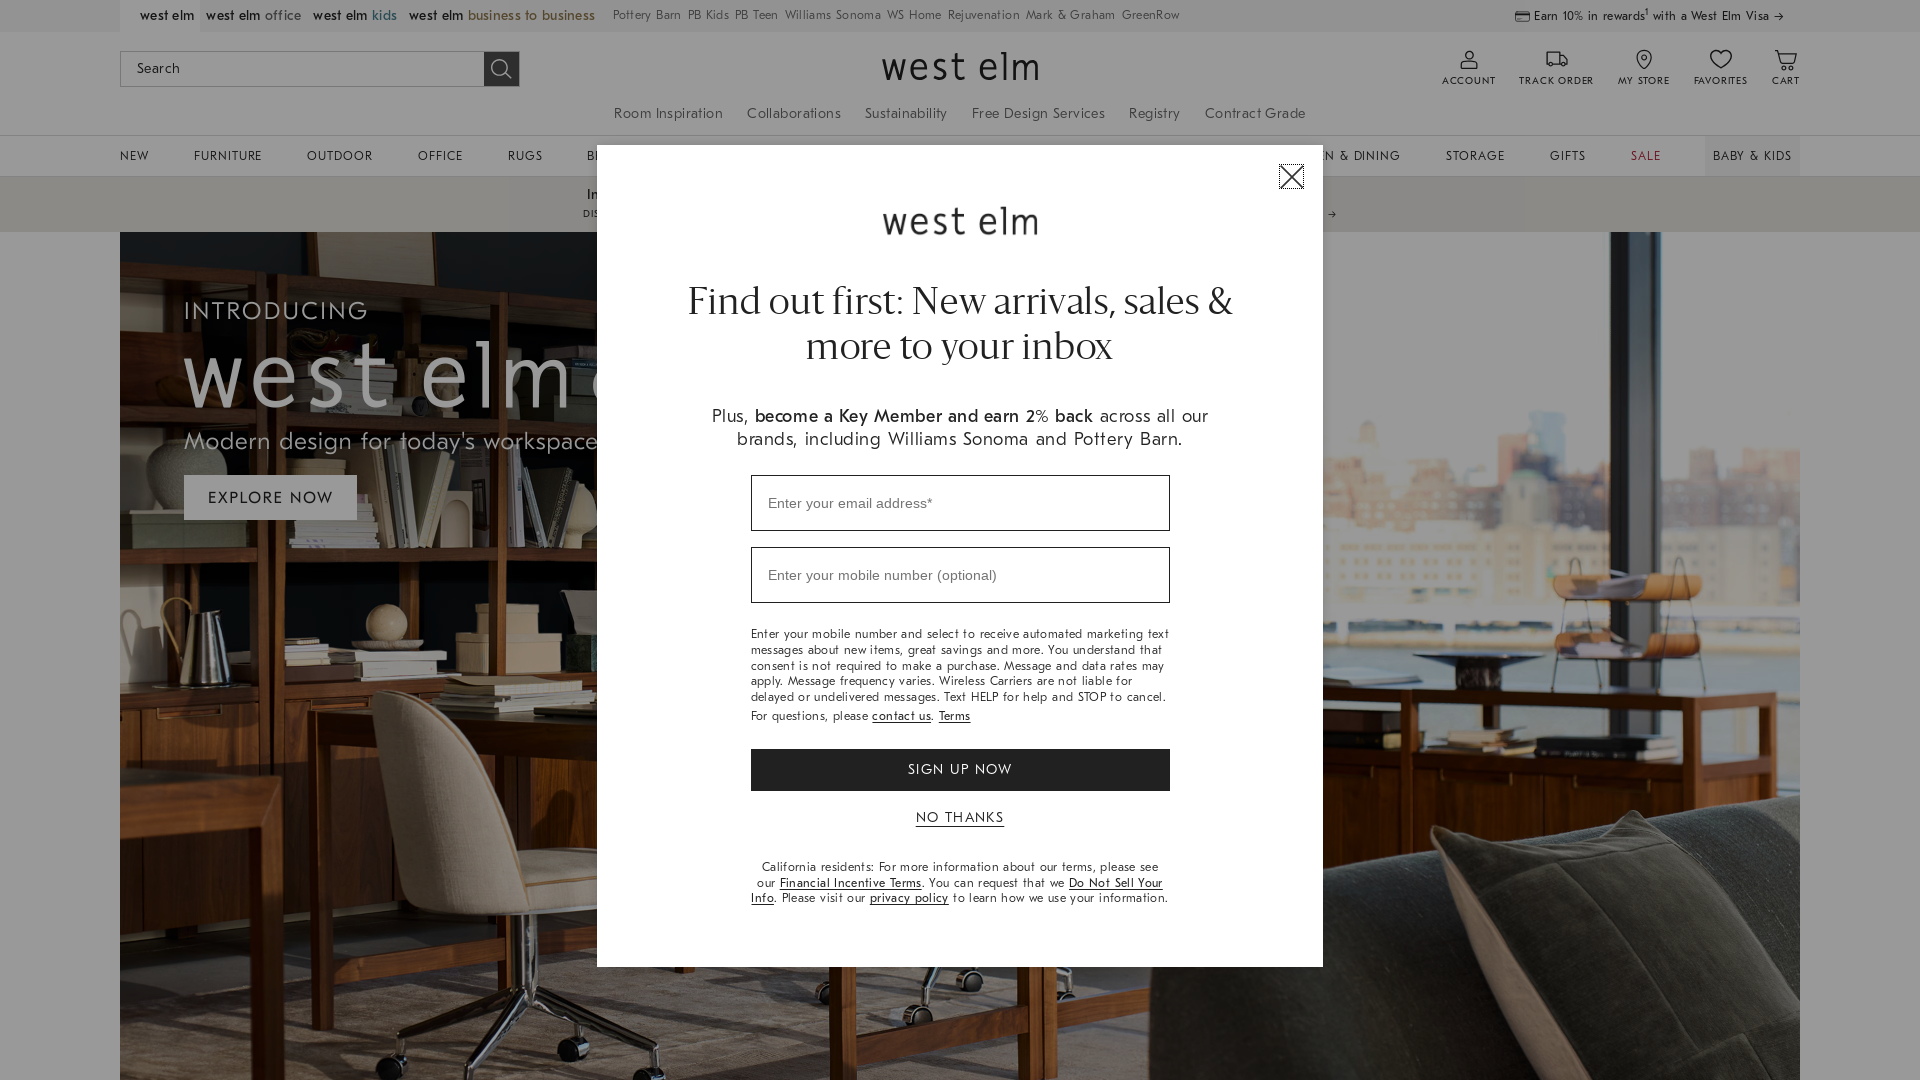

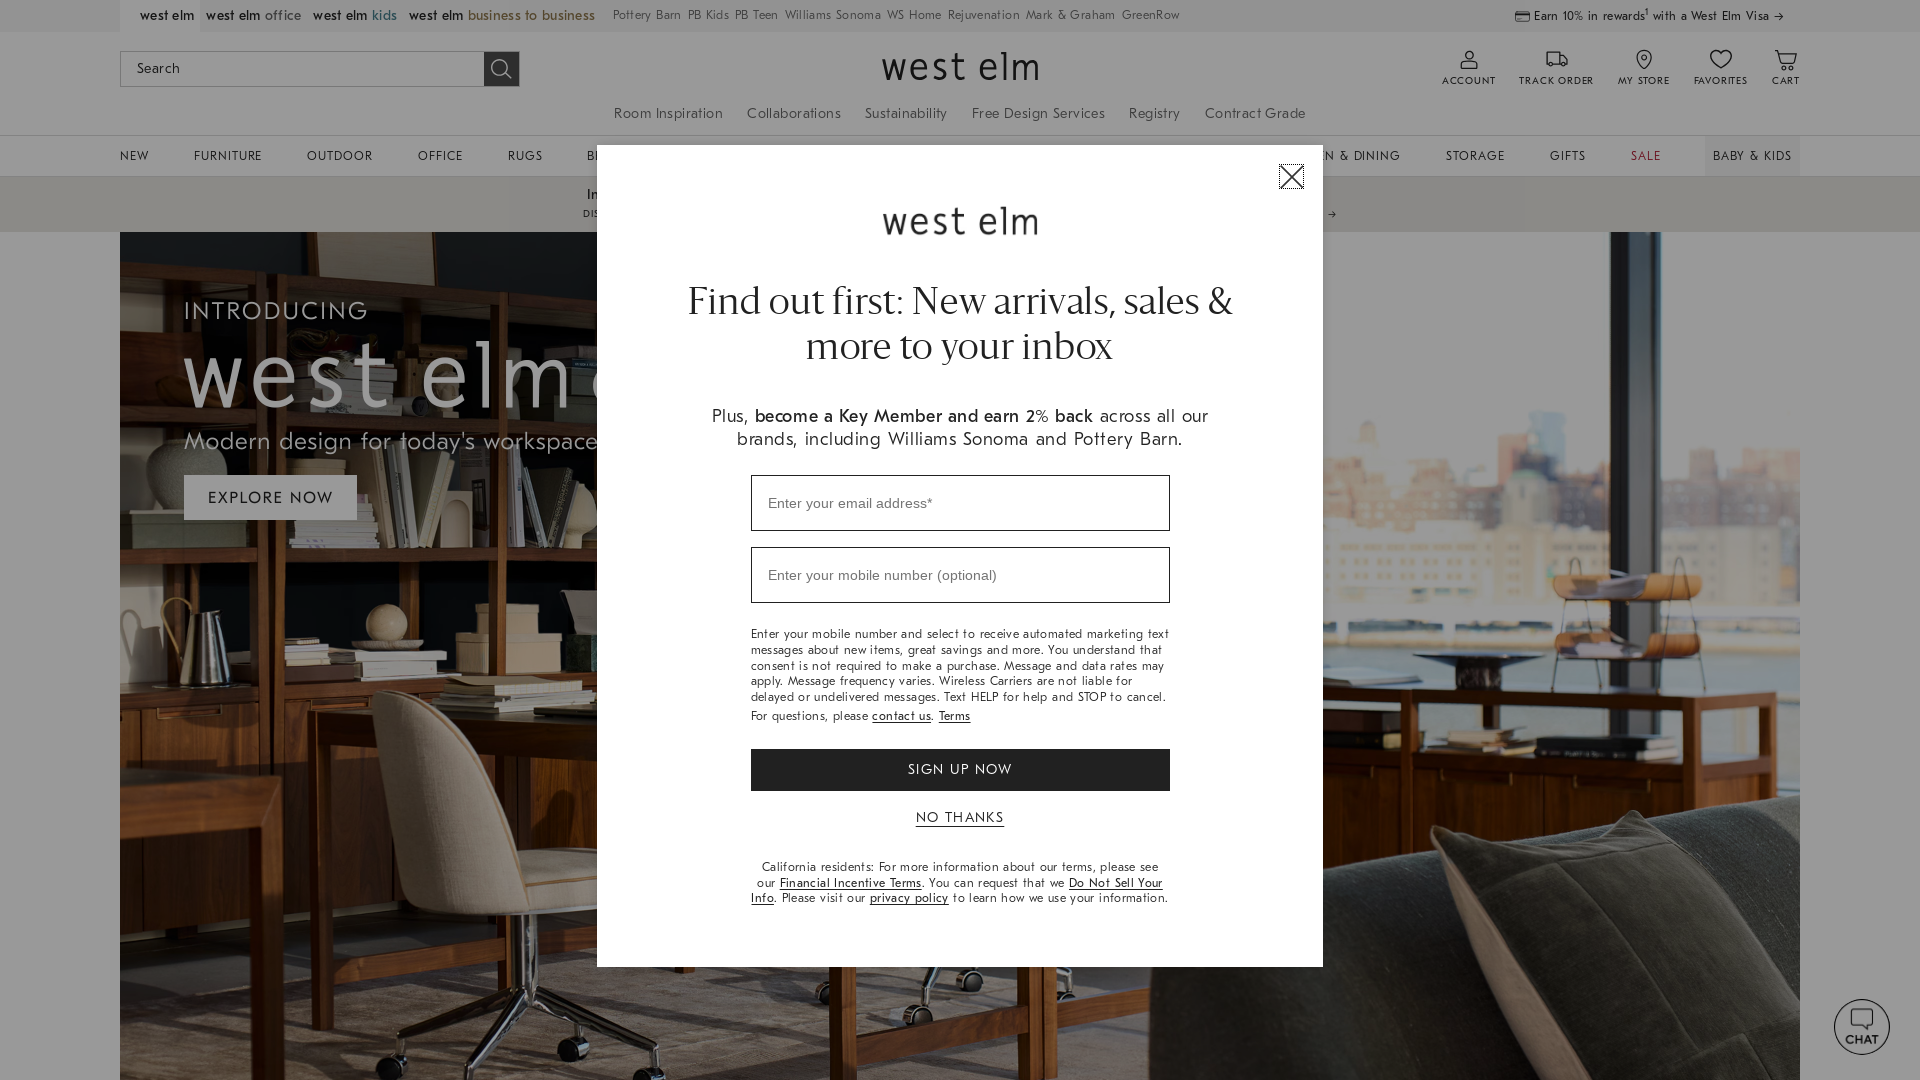